Navigates to Trendyol homepage and scrolls to the bottom of the page

Starting URL: https://www.trendyol.com/

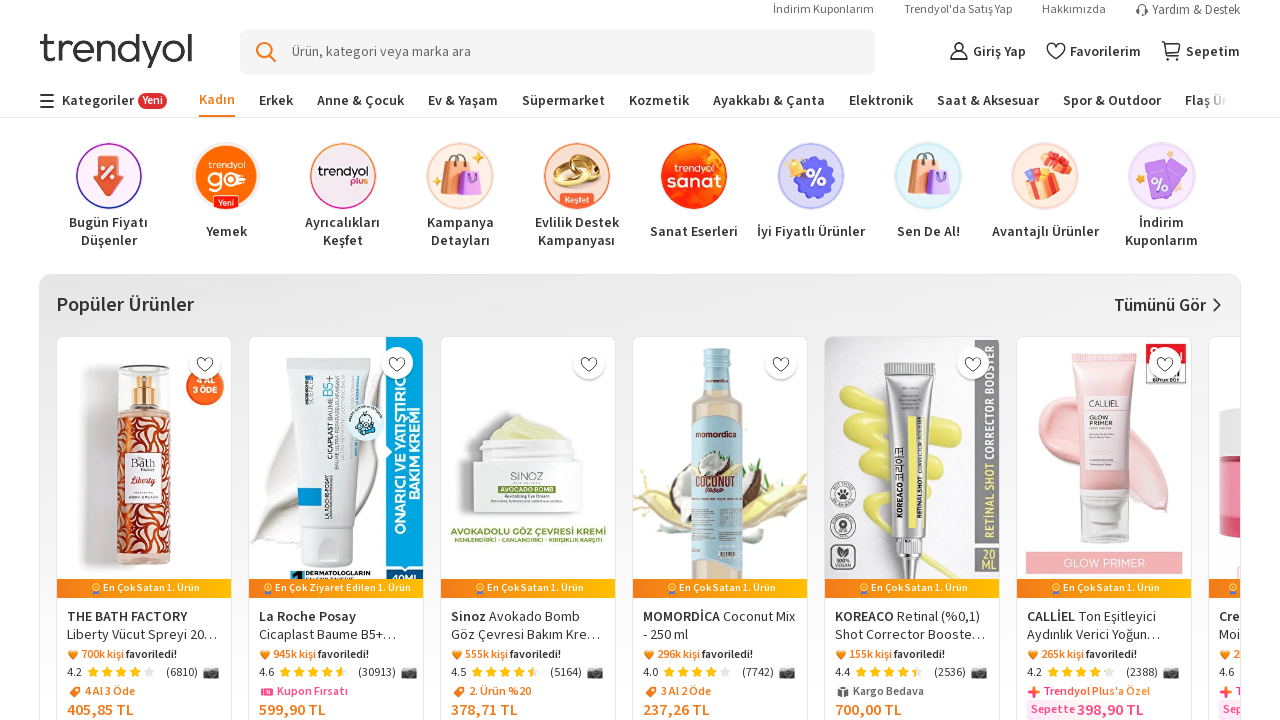

Navigated to Trendyol homepage
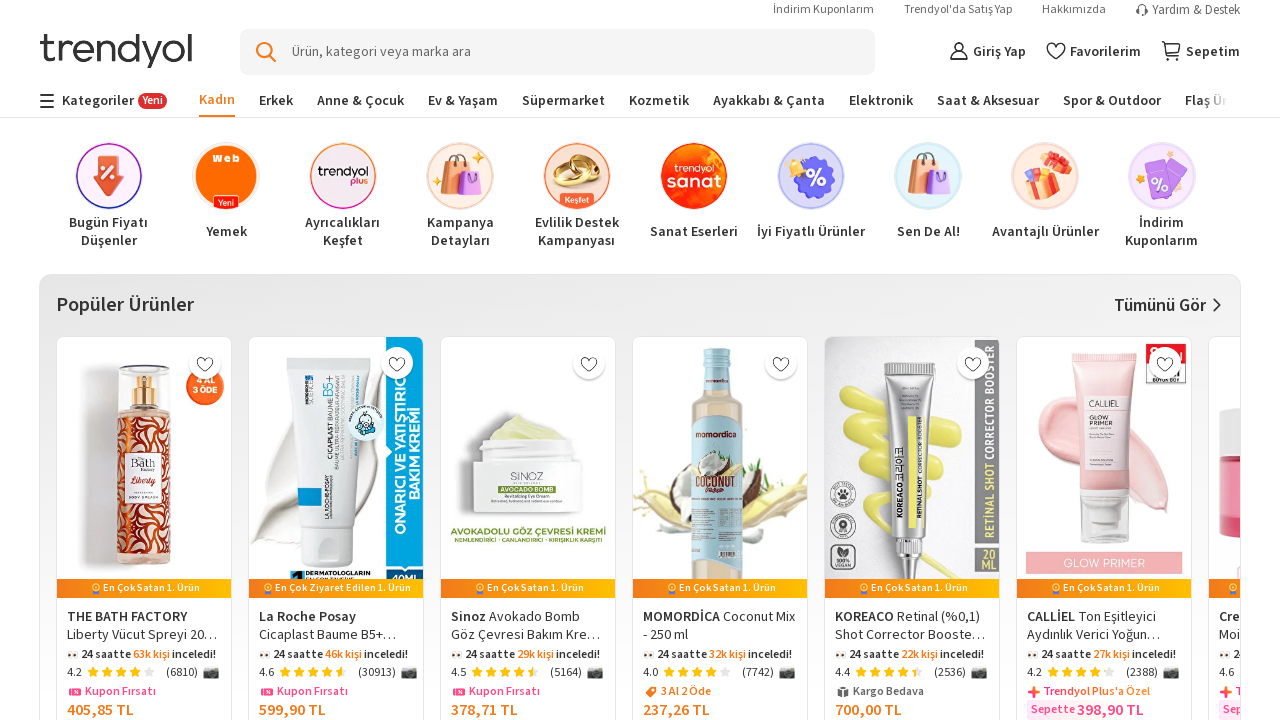

Scrolled to the bottom of the page
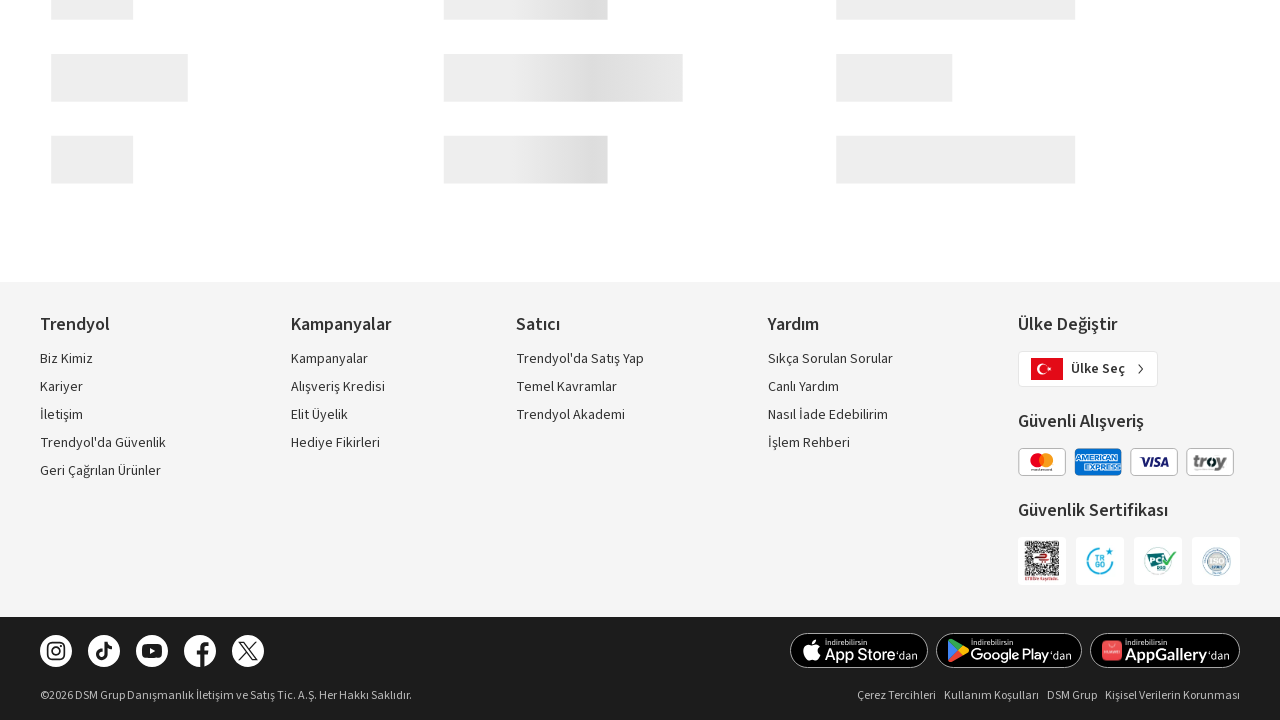

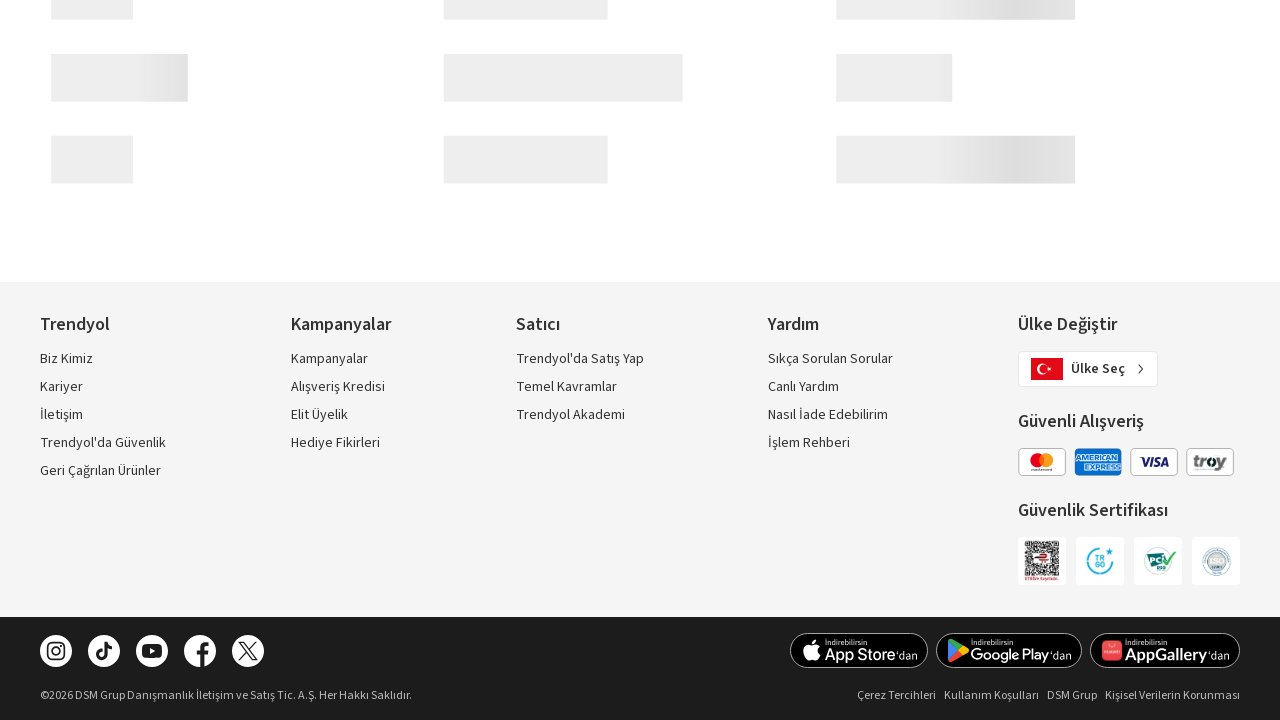